Tests that the browser back button works correctly with filter navigation

Starting URL: https://demo.playwright.dev/todomvc

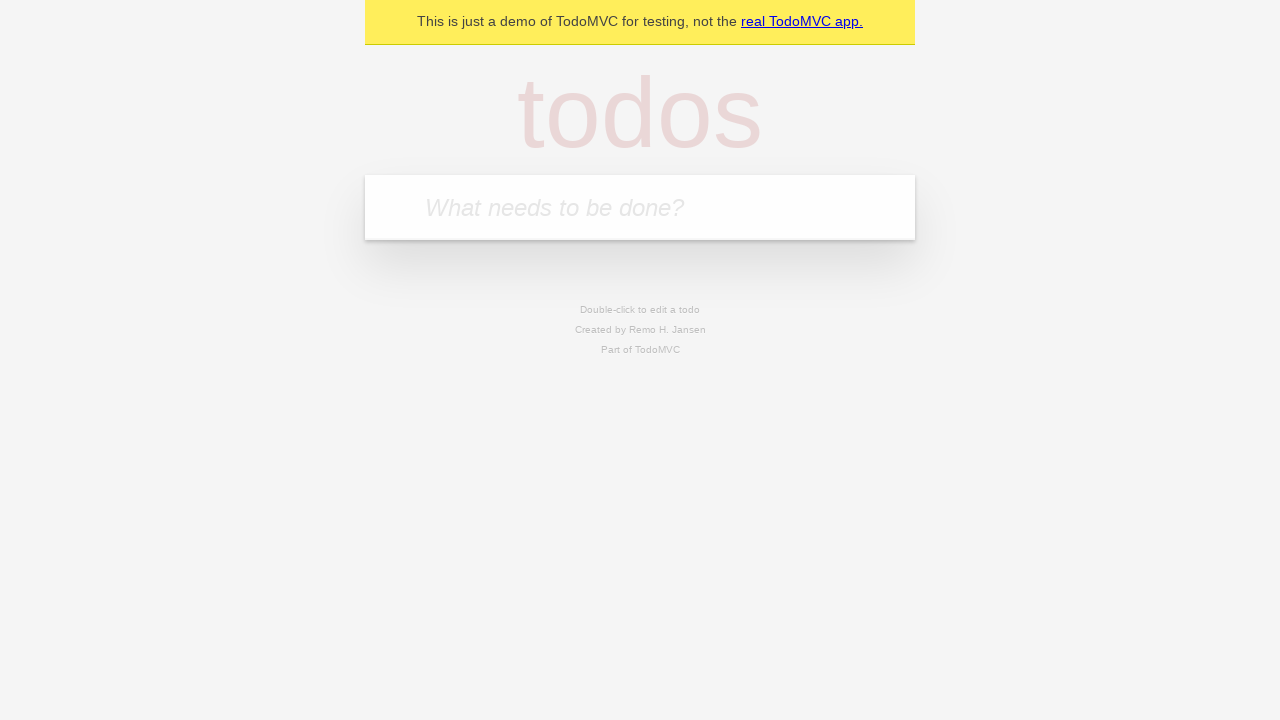

Filled todo input with 'buy some cheese' on internal:attr=[placeholder="What needs to be done?"i]
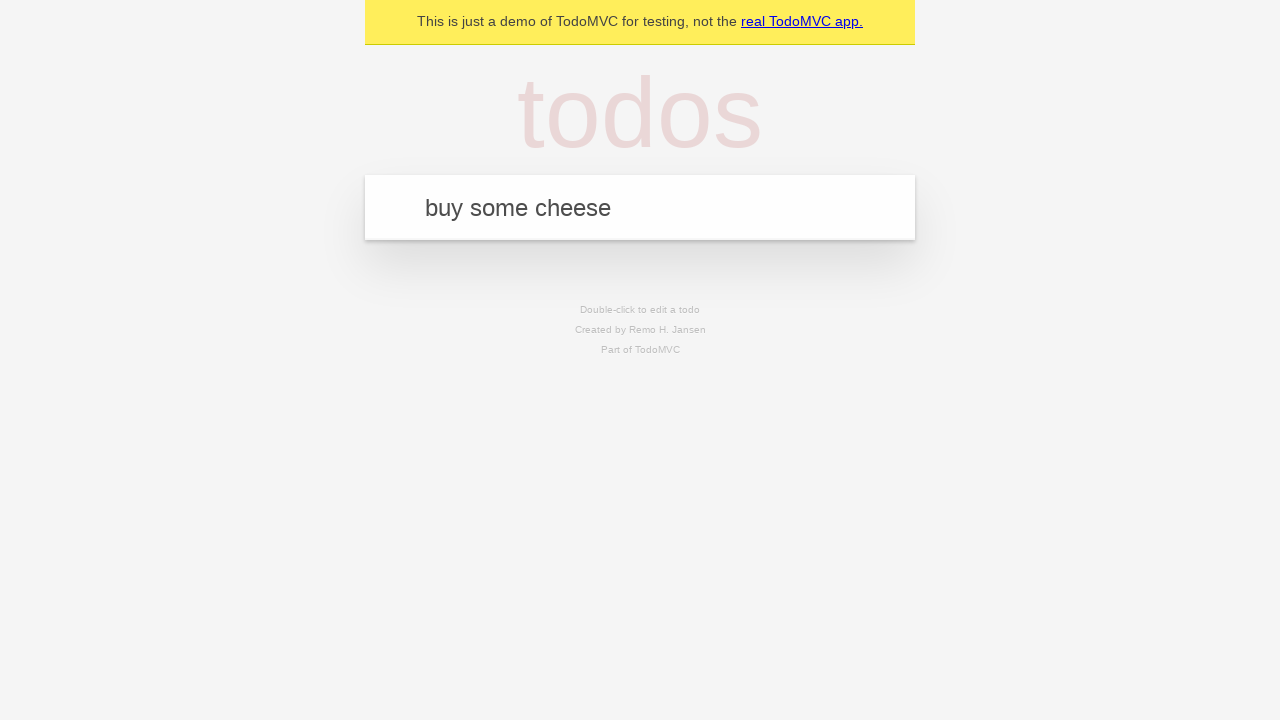

Pressed Enter to add first todo on internal:attr=[placeholder="What needs to be done?"i]
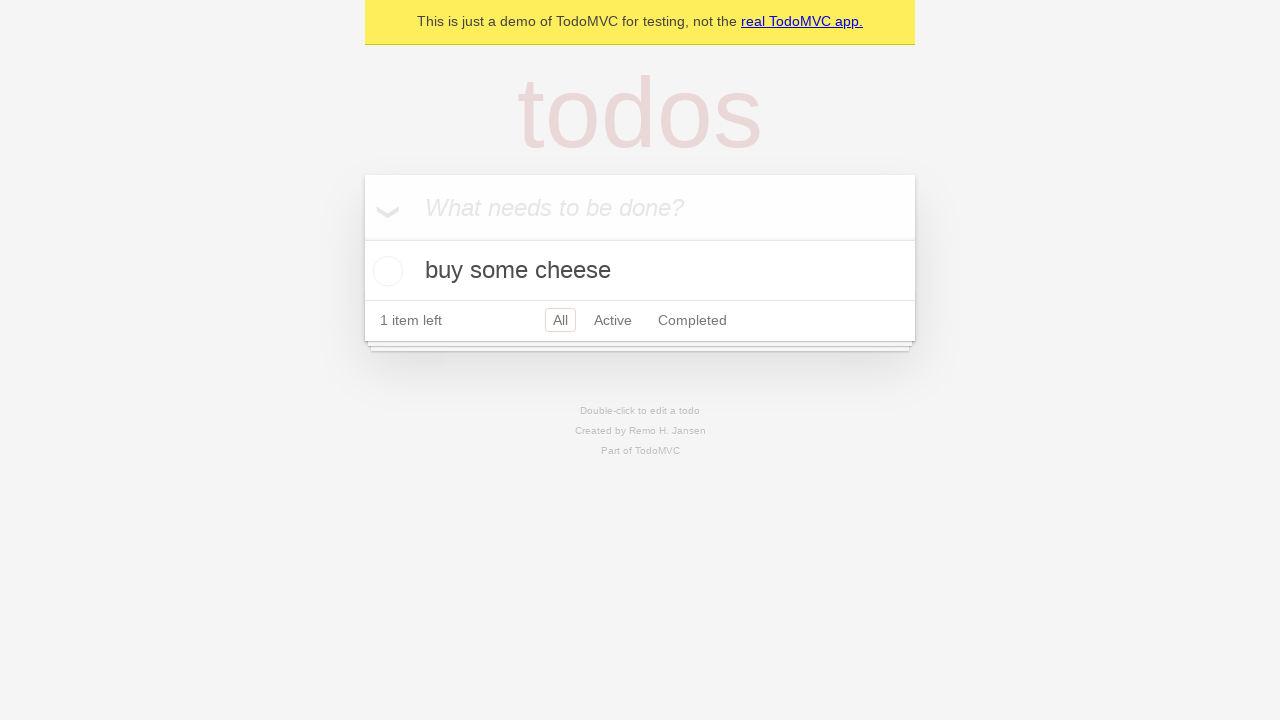

Filled todo input with 'feed the cat' on internal:attr=[placeholder="What needs to be done?"i]
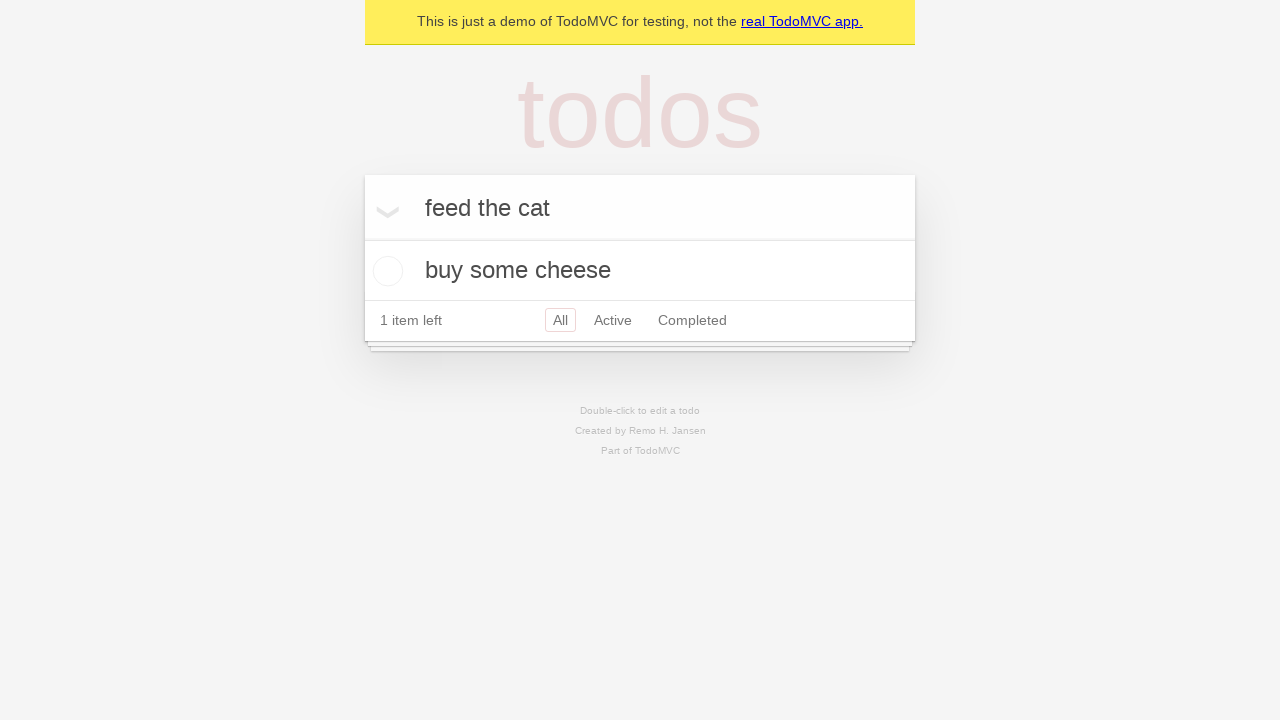

Pressed Enter to add second todo on internal:attr=[placeholder="What needs to be done?"i]
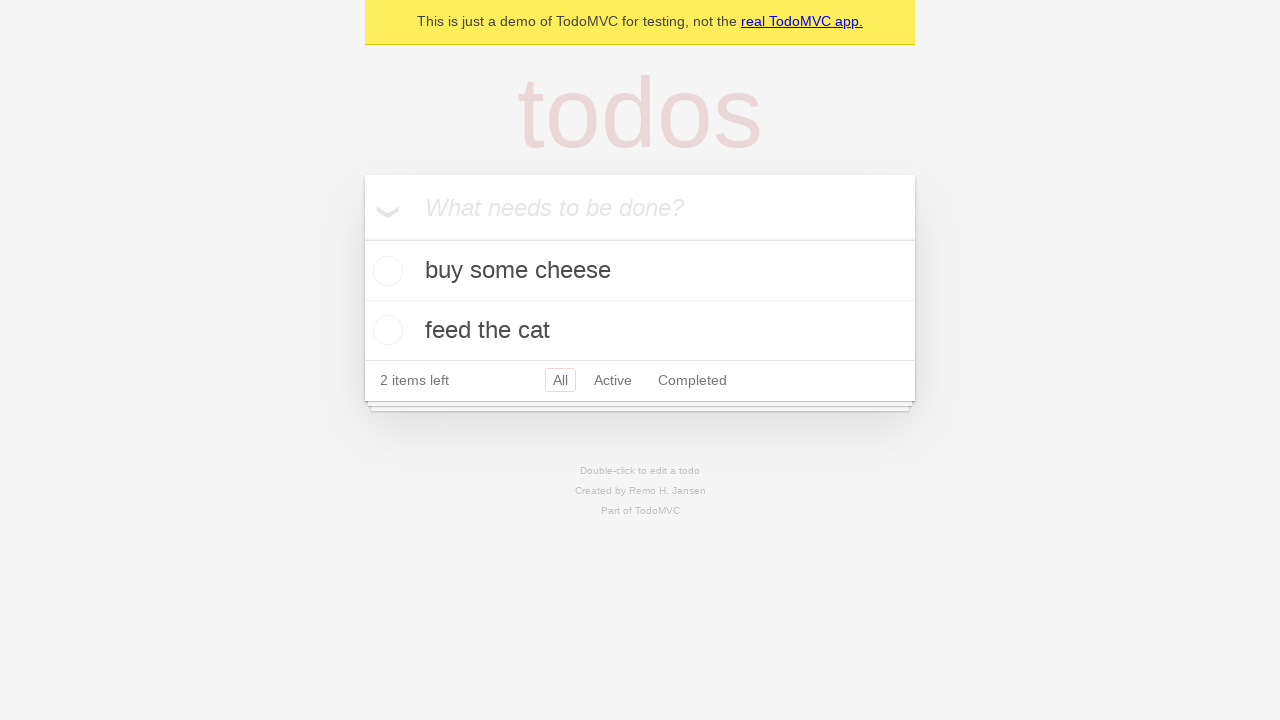

Filled todo input with 'book a doctors appointment' on internal:attr=[placeholder="What needs to be done?"i]
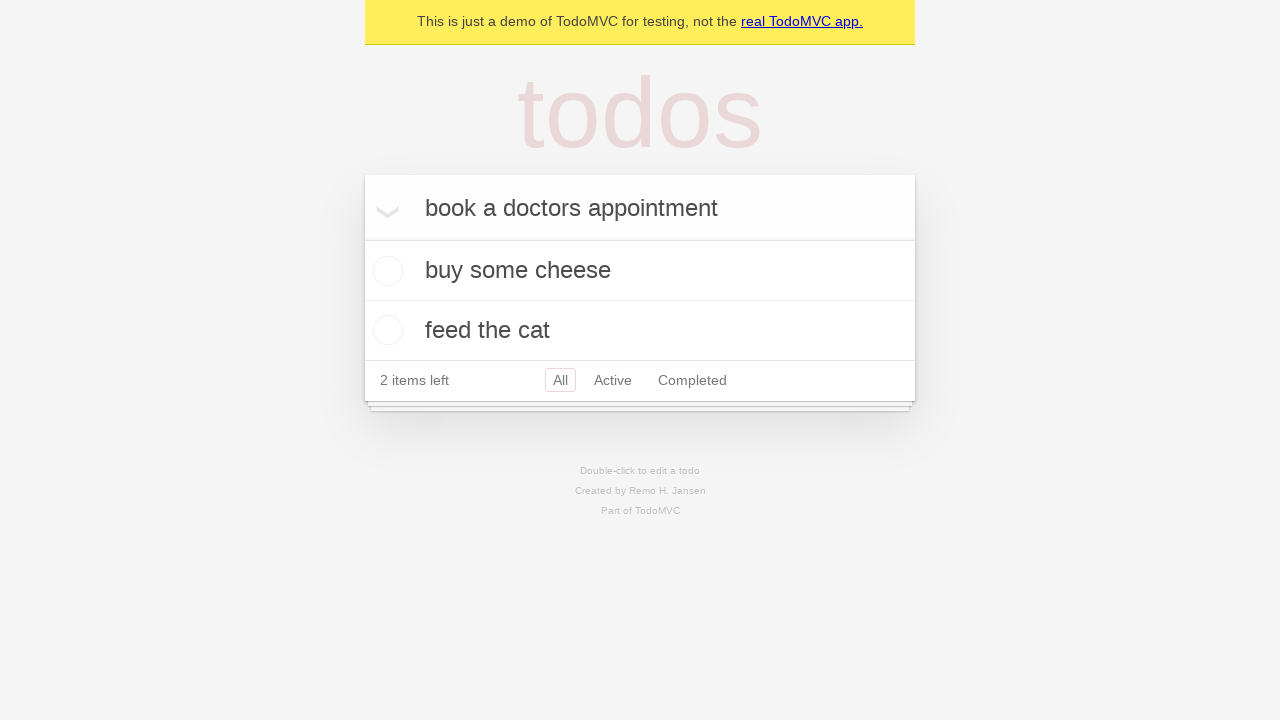

Pressed Enter to add third todo on internal:attr=[placeholder="What needs to be done?"i]
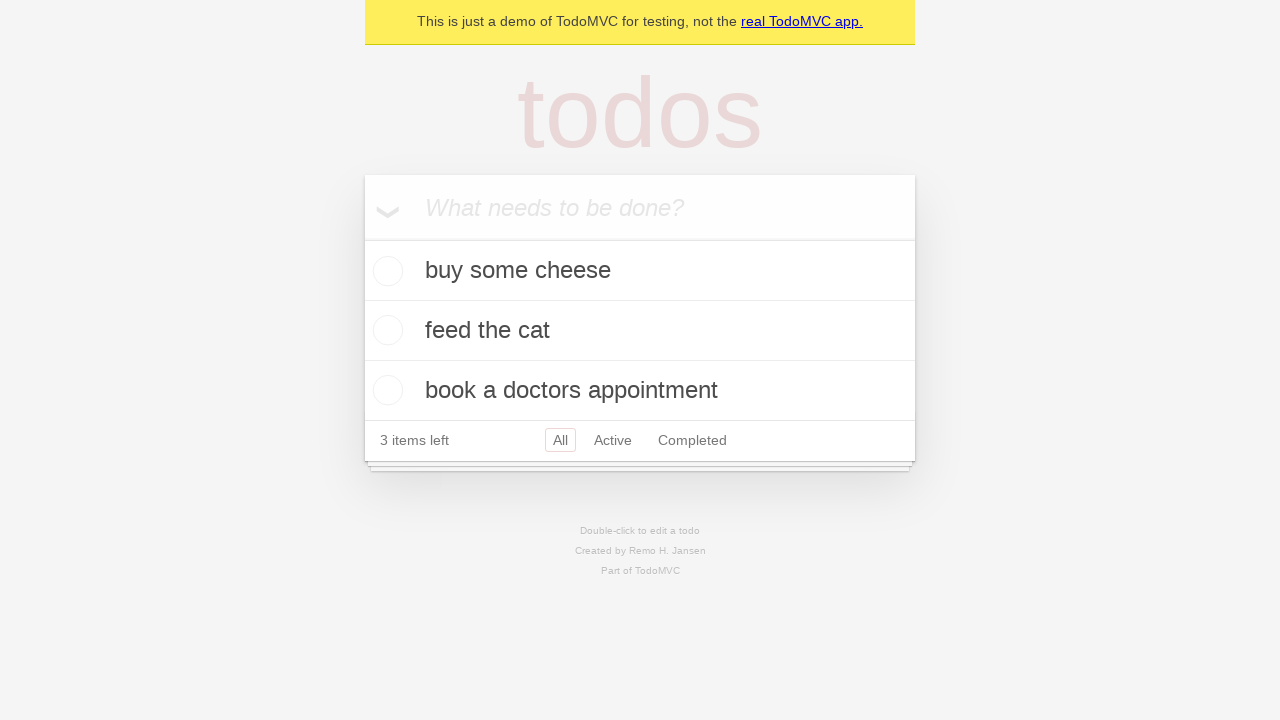

Checked the second todo item at (385, 330) on internal:testid=[data-testid="todo-item"s] >> nth=1 >> internal:role=checkbox
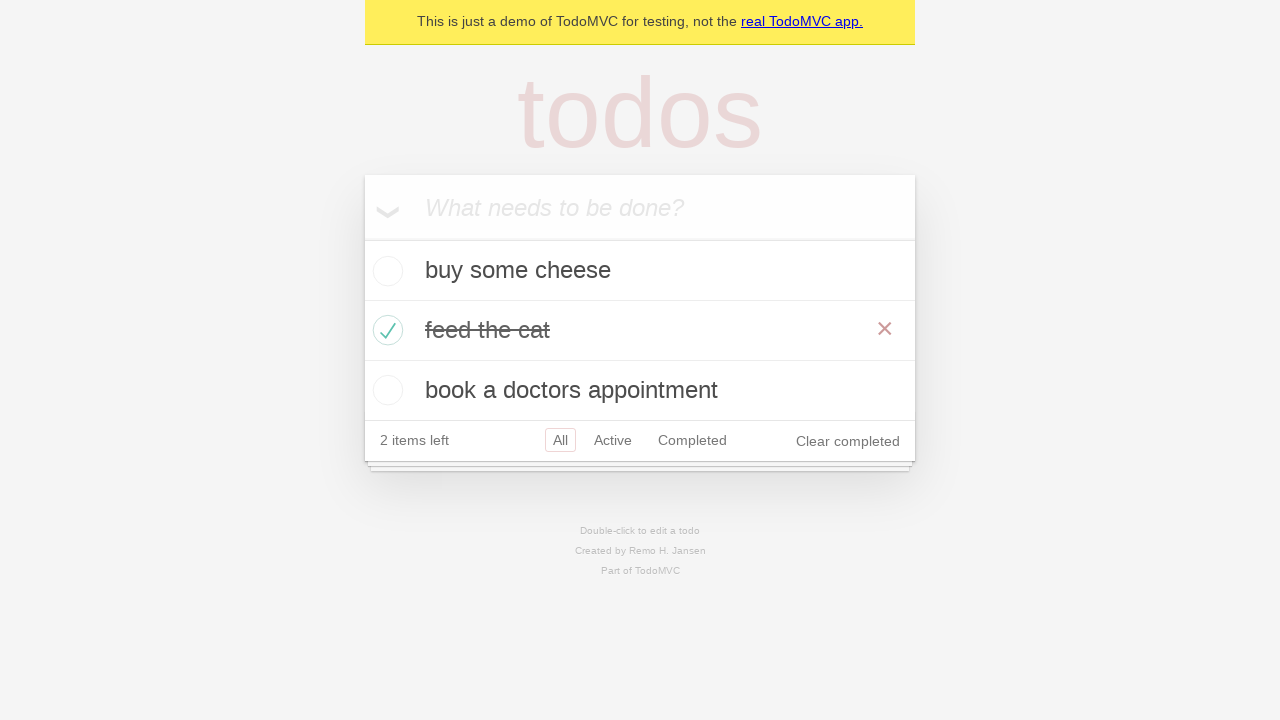

Clicked 'All' filter link at (560, 440) on internal:role=link[name="All"i]
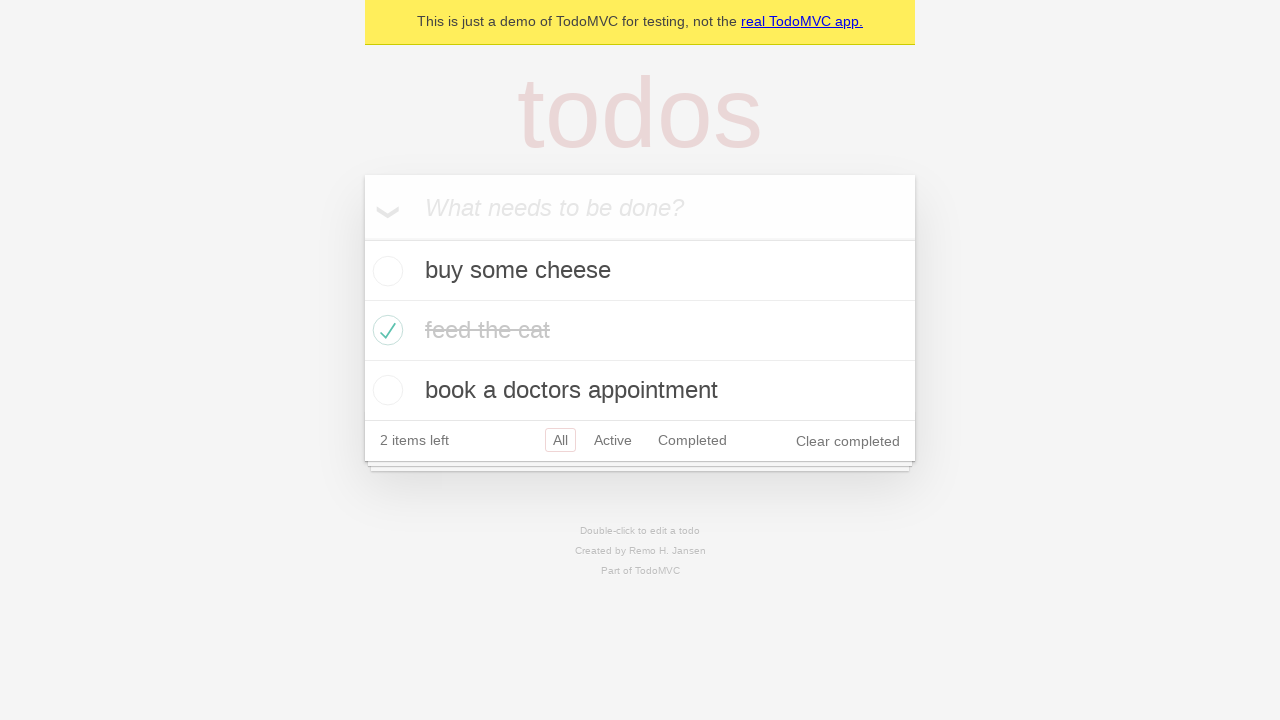

Clicked 'Active' filter link at (613, 440) on internal:role=link[name="Active"i]
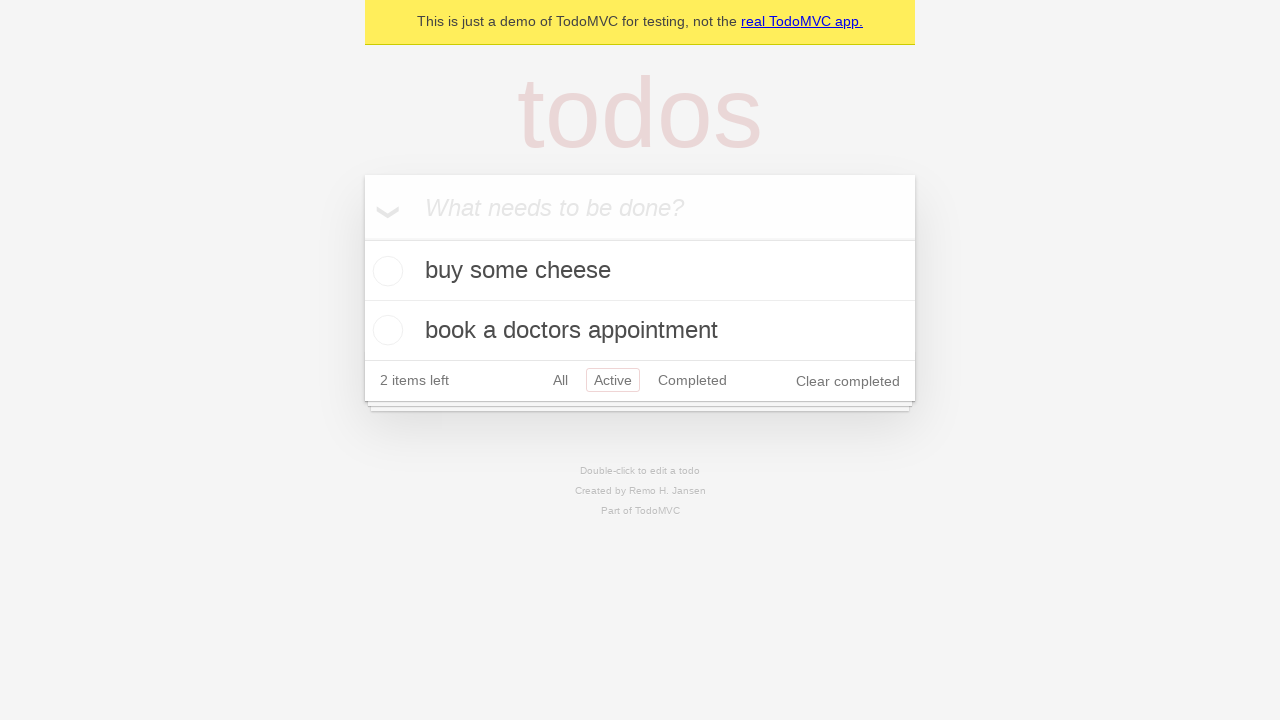

Clicked 'Completed' filter link at (692, 380) on internal:role=link[name="Completed"i]
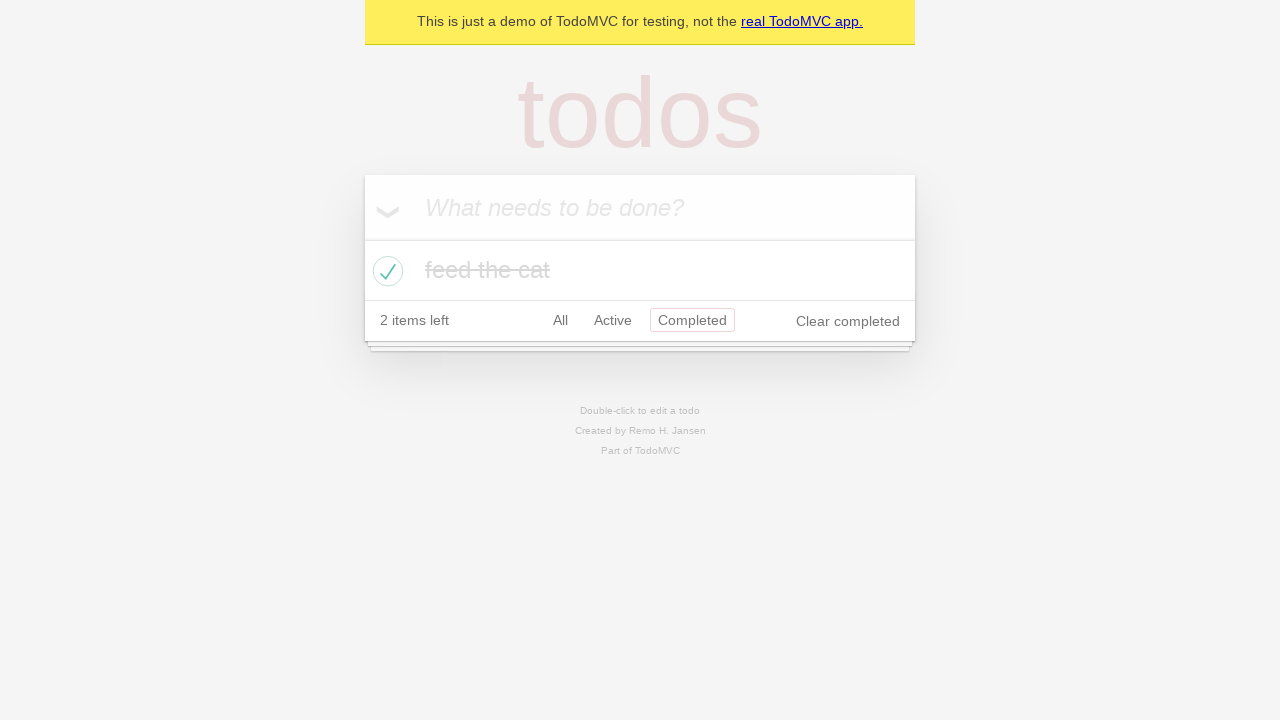

Navigated back to 'Active' filter using browser back button
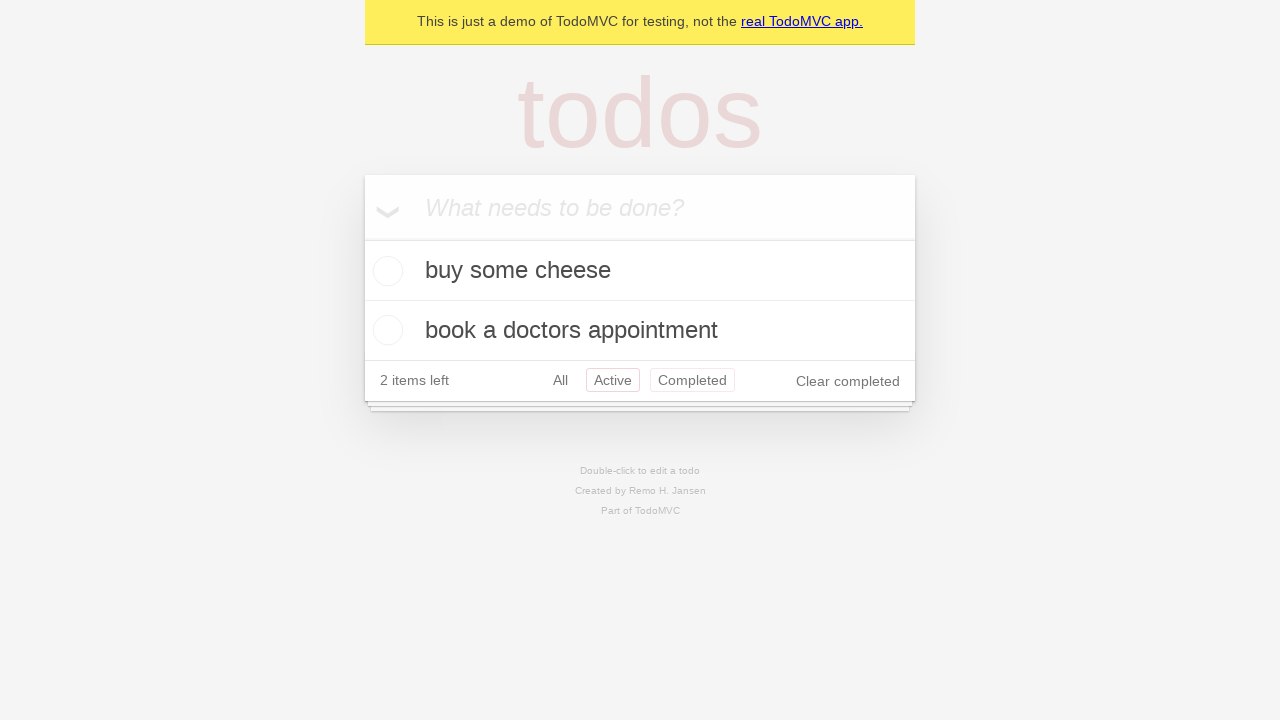

Navigated back to 'All' filter using browser back button
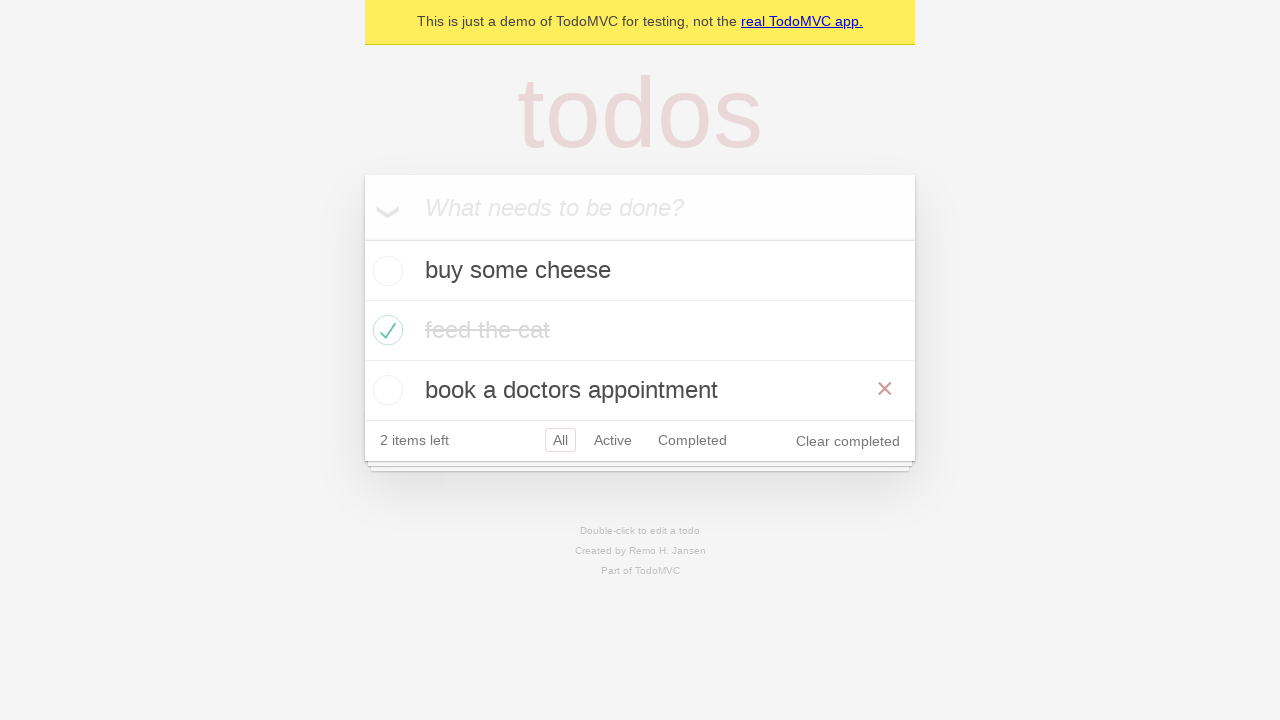

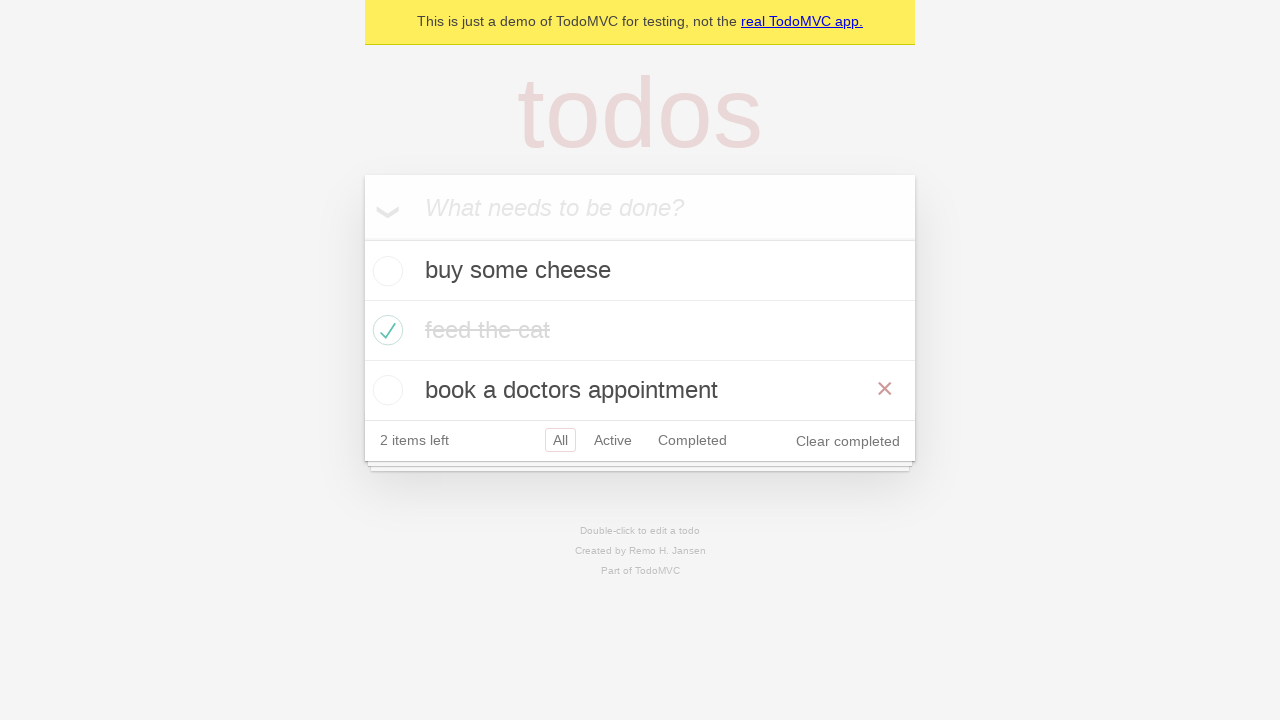